Tests various button interactions including clicking buttons, verifying navigation, checking if buttons are disabled, getting CSS properties, and finding button dimensions

Starting URL: https://leafground.com/button.xhtml

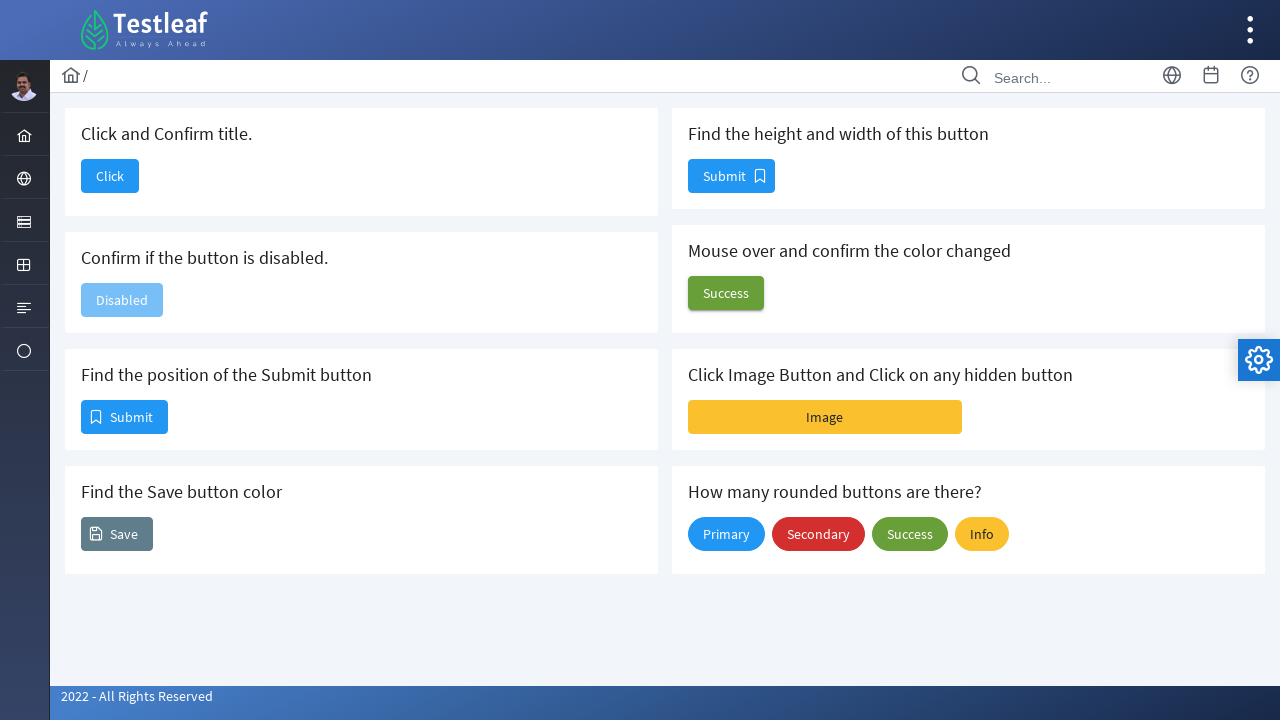

Retrieved original page title
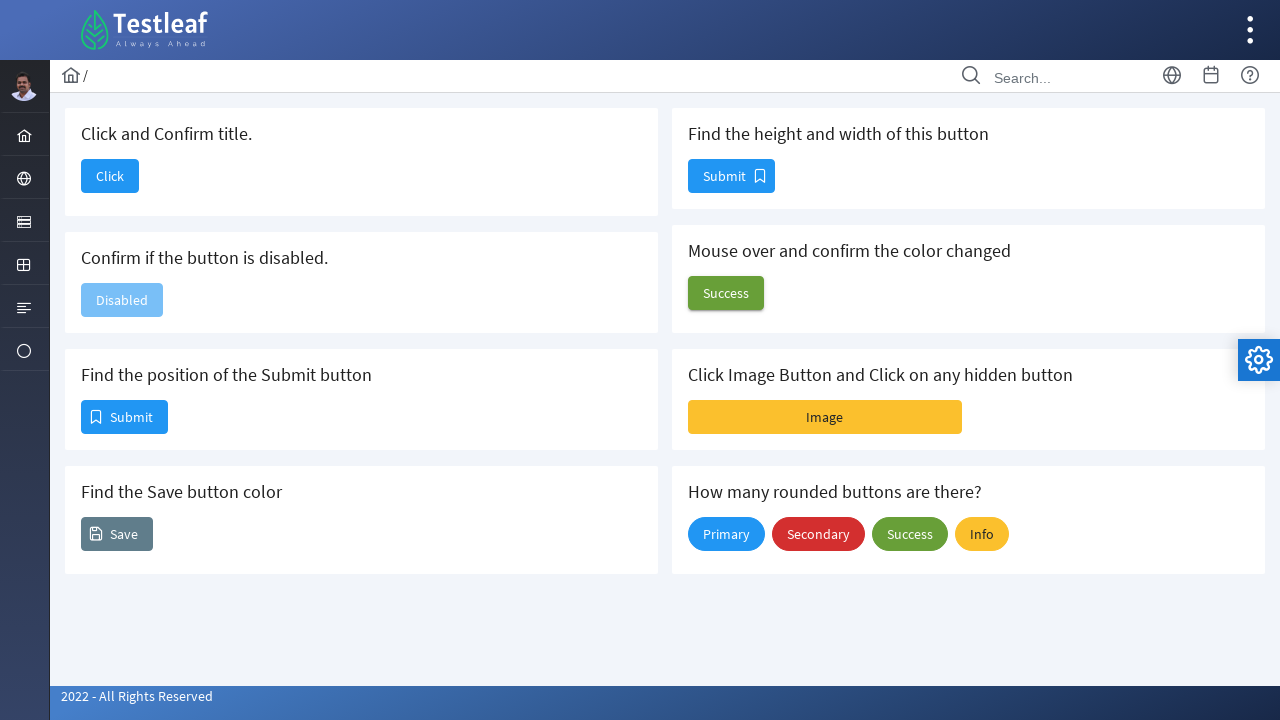

Clicked the 'Click' button at (110, 176) on xpath=//span[text()='Click']
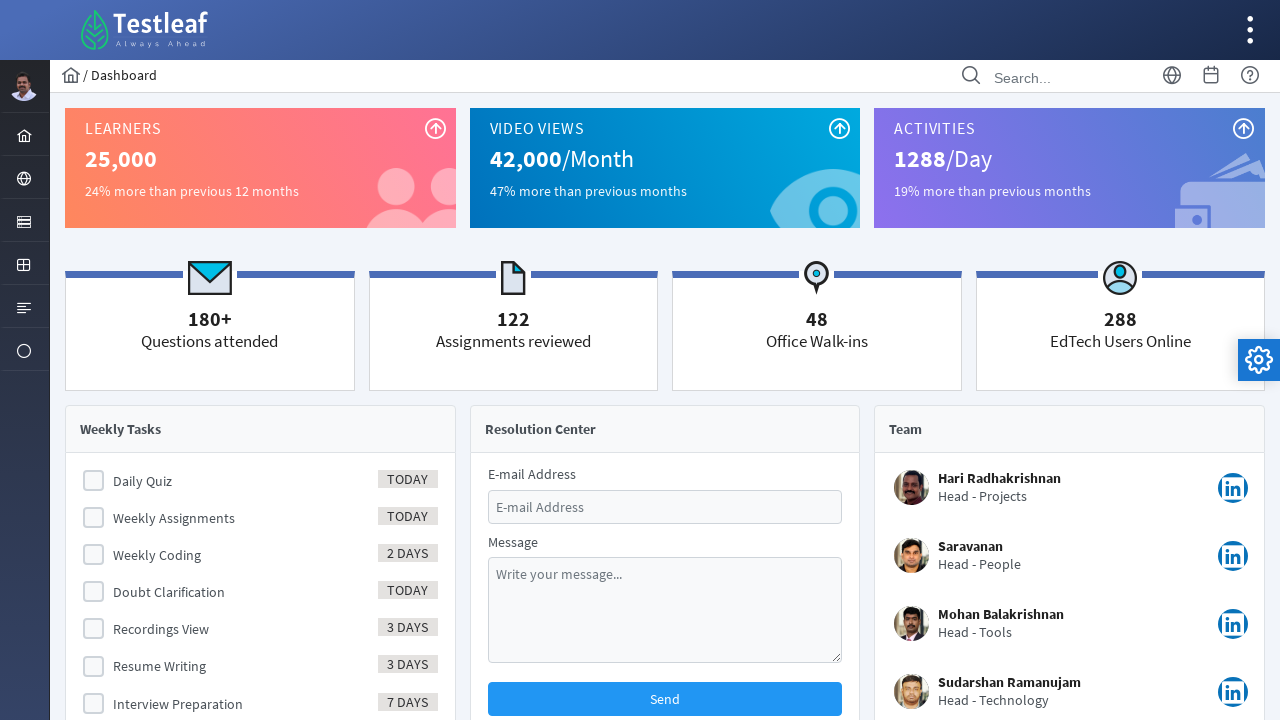

Retrieved new page title after clicking button
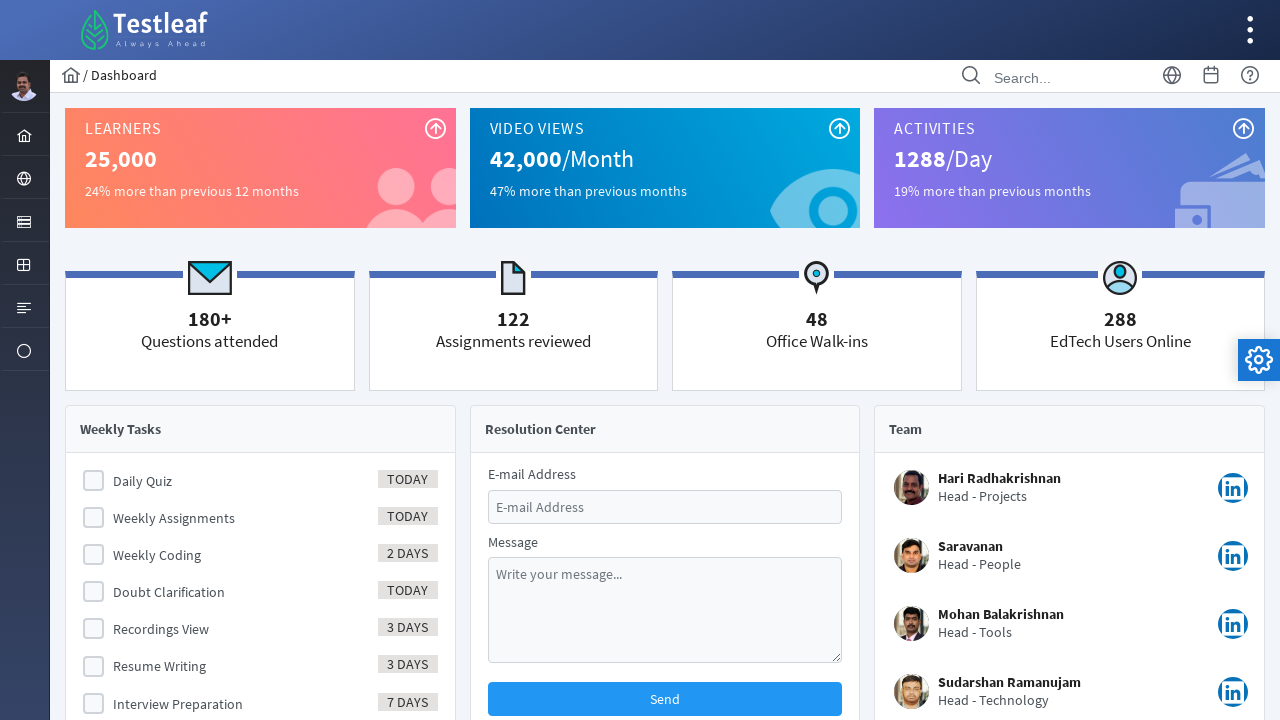

Navigated back to button page
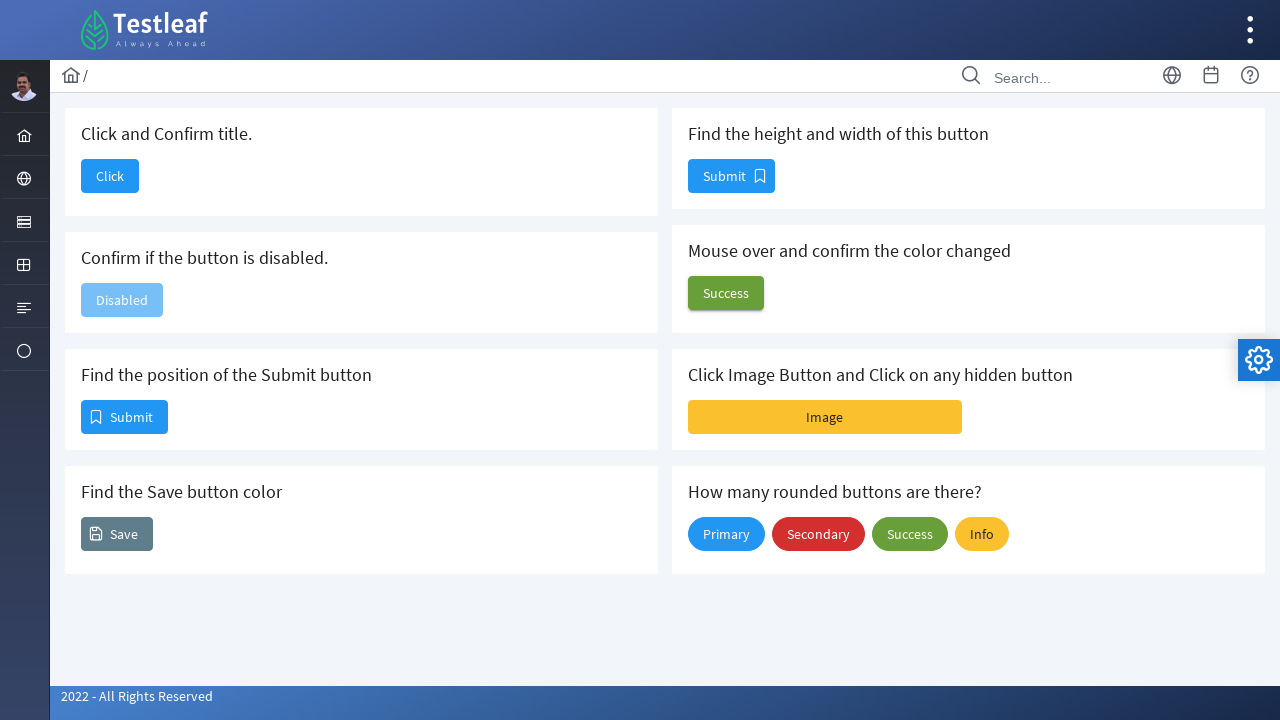

Waited 1000ms for page to fully load
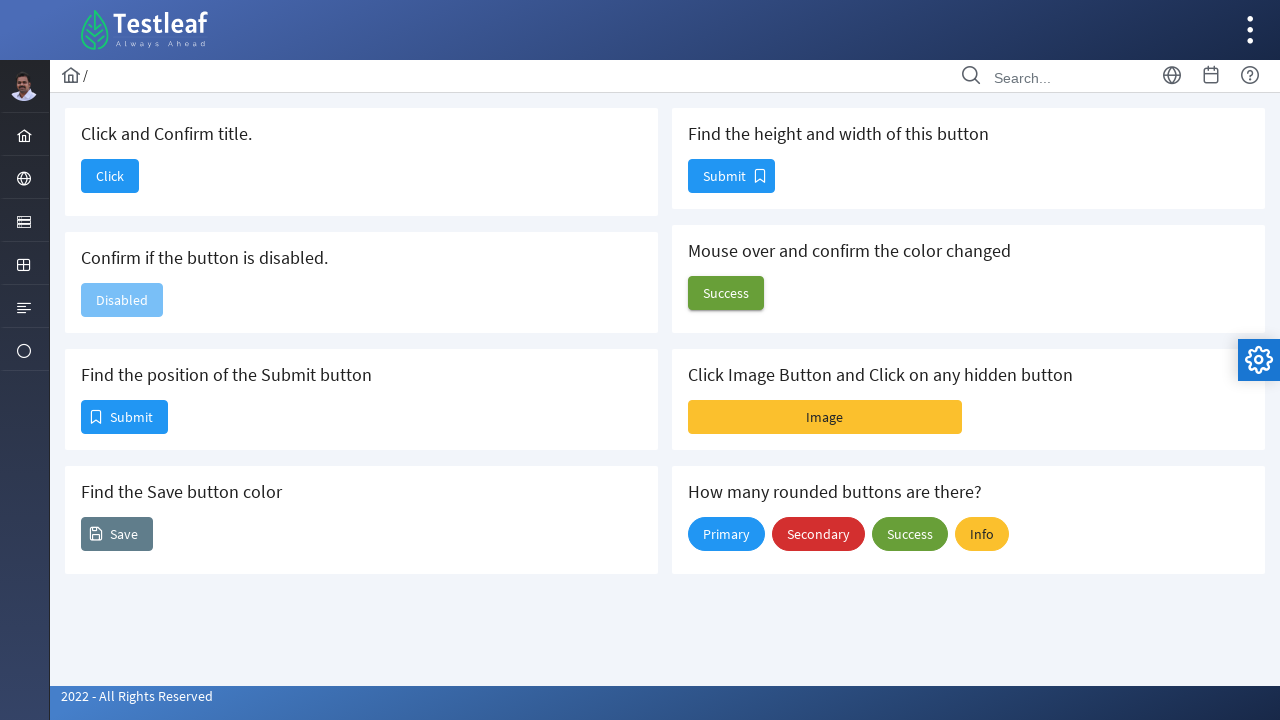

Checked if button with name 'j_idt88:j_idt92' is enabled
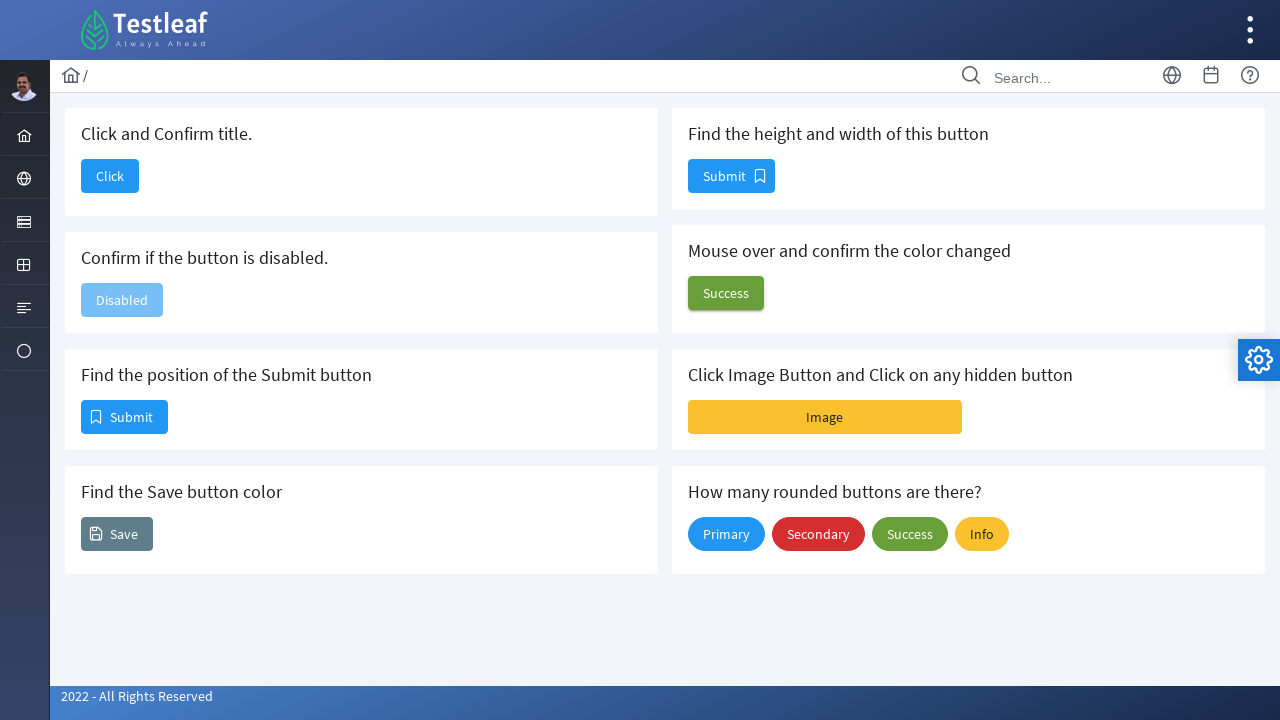

Retrieved background color CSS property of 'Save' button
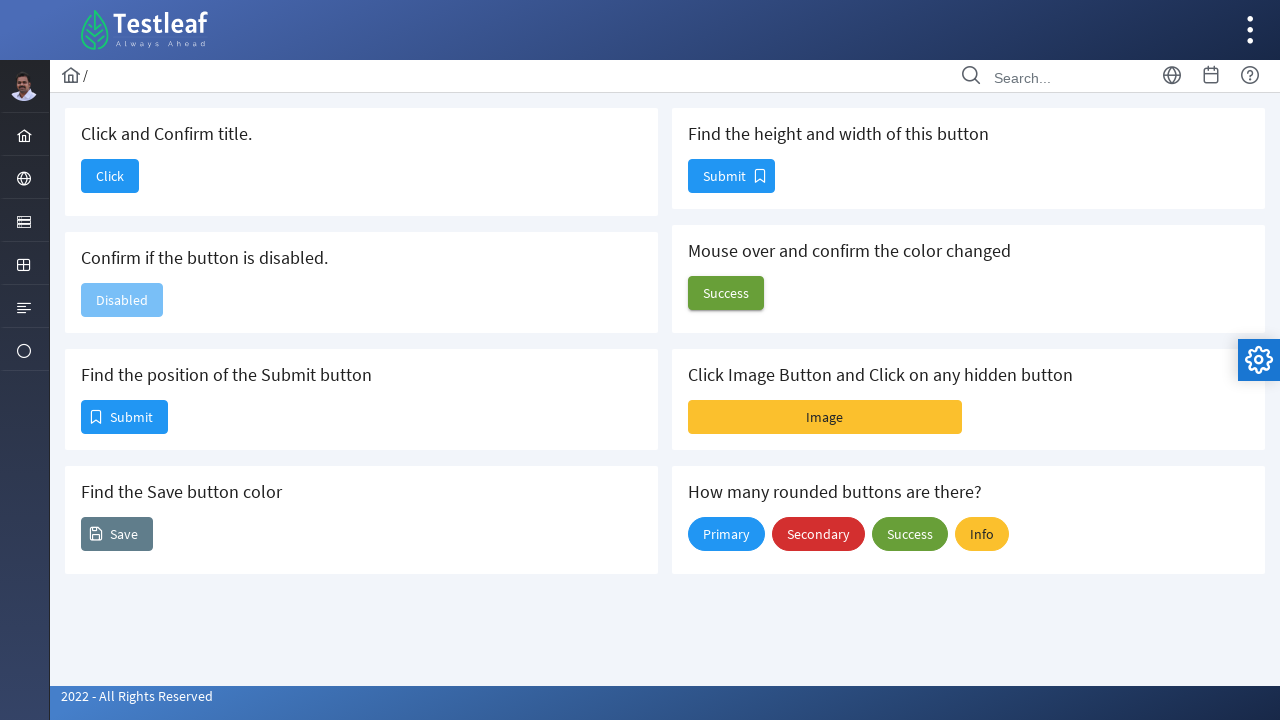

Located the second 'Submit' button element
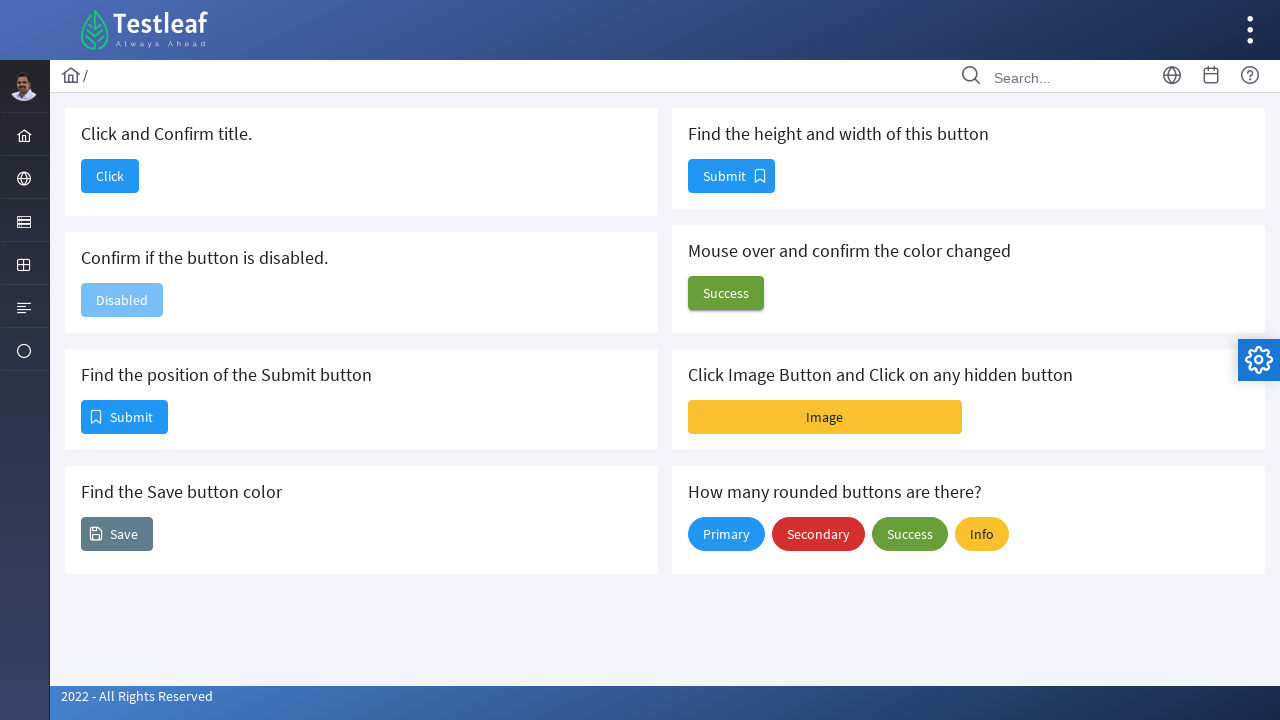

Retrieved bounding box dimensions of Submit button
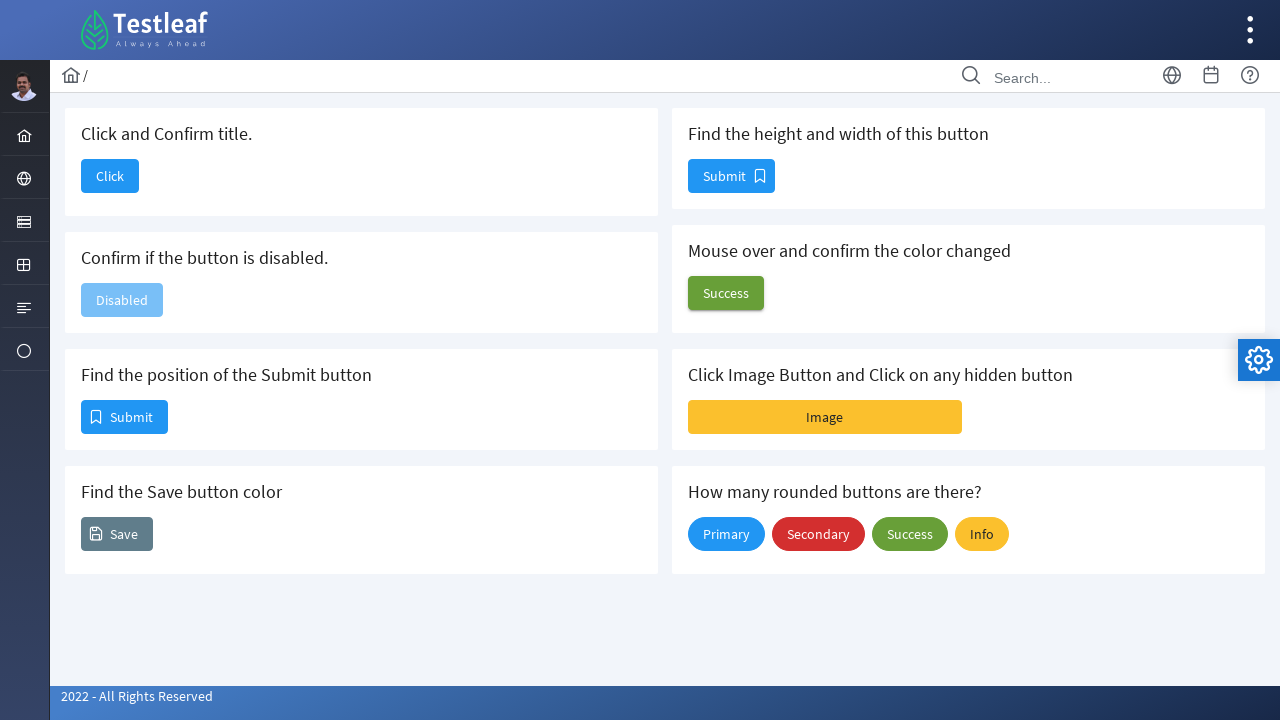

Extracted Submit button dimensions: width=85, height=32
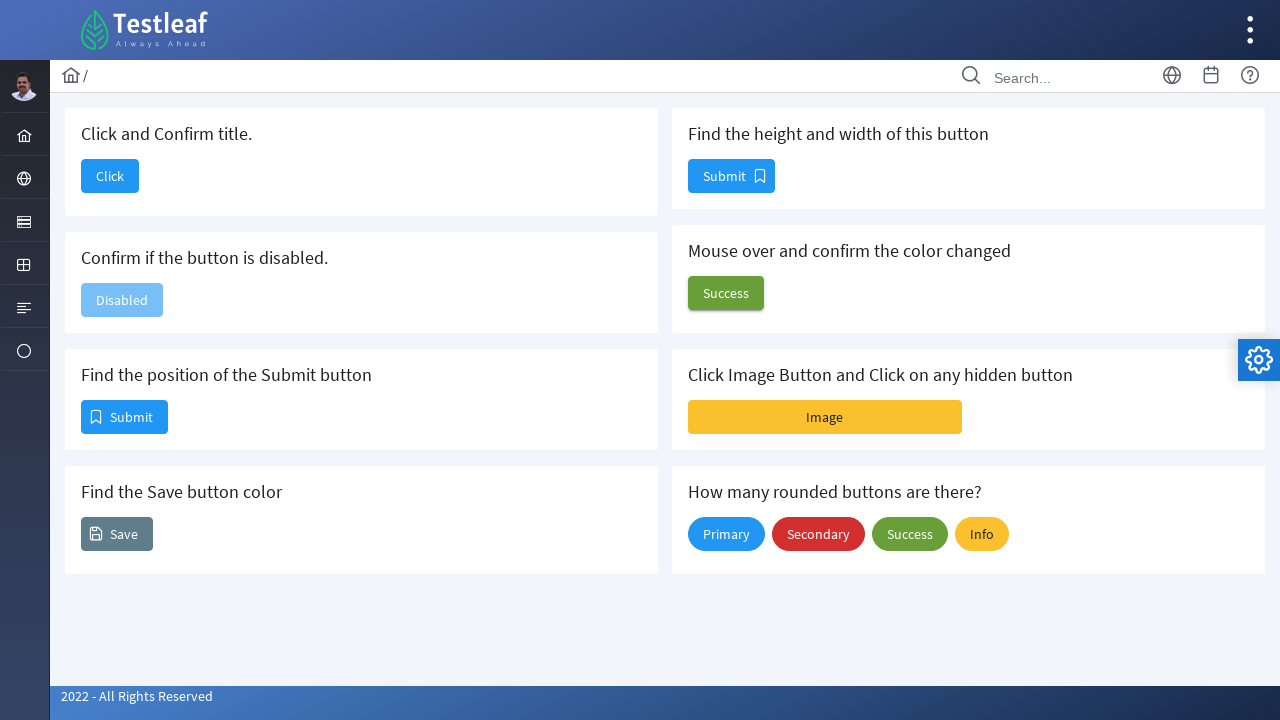

Clicked the 'Image' button at (825, 417) on xpath=//span[text()='Image']
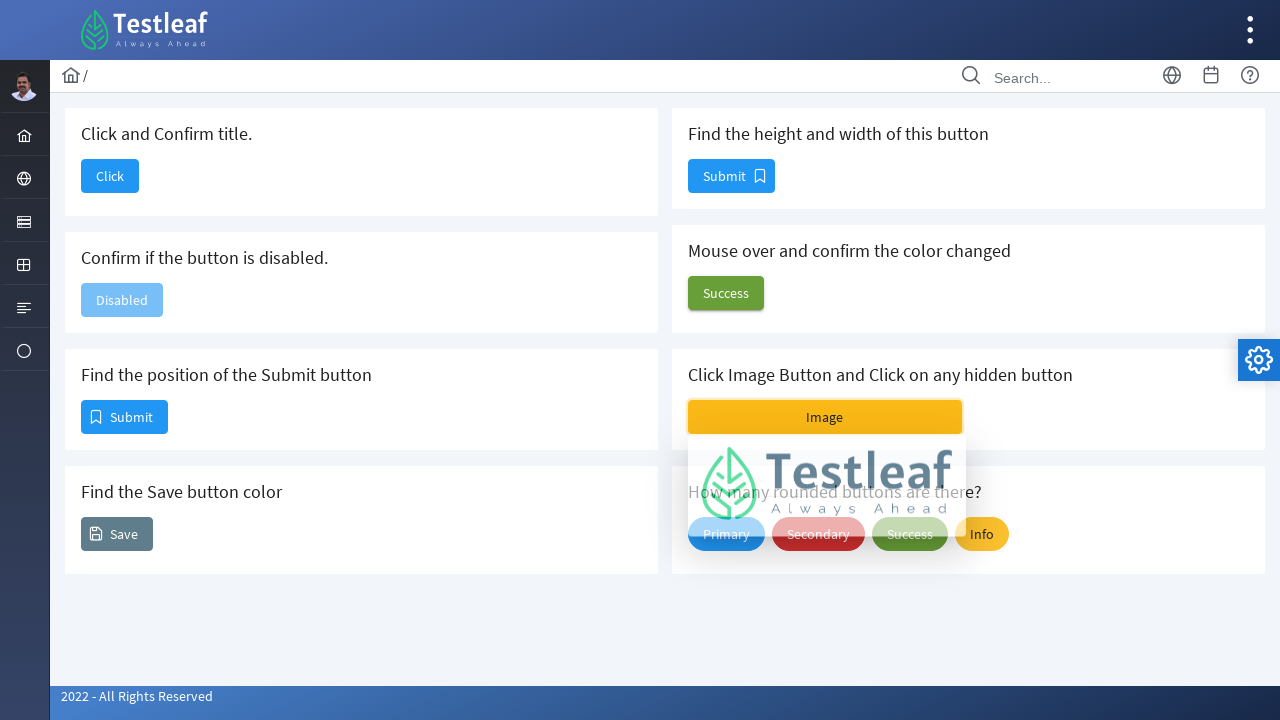

Clicked on hidden button area within column div at (362, 341) on xpath=//div[@class='col-12 md:col-6']
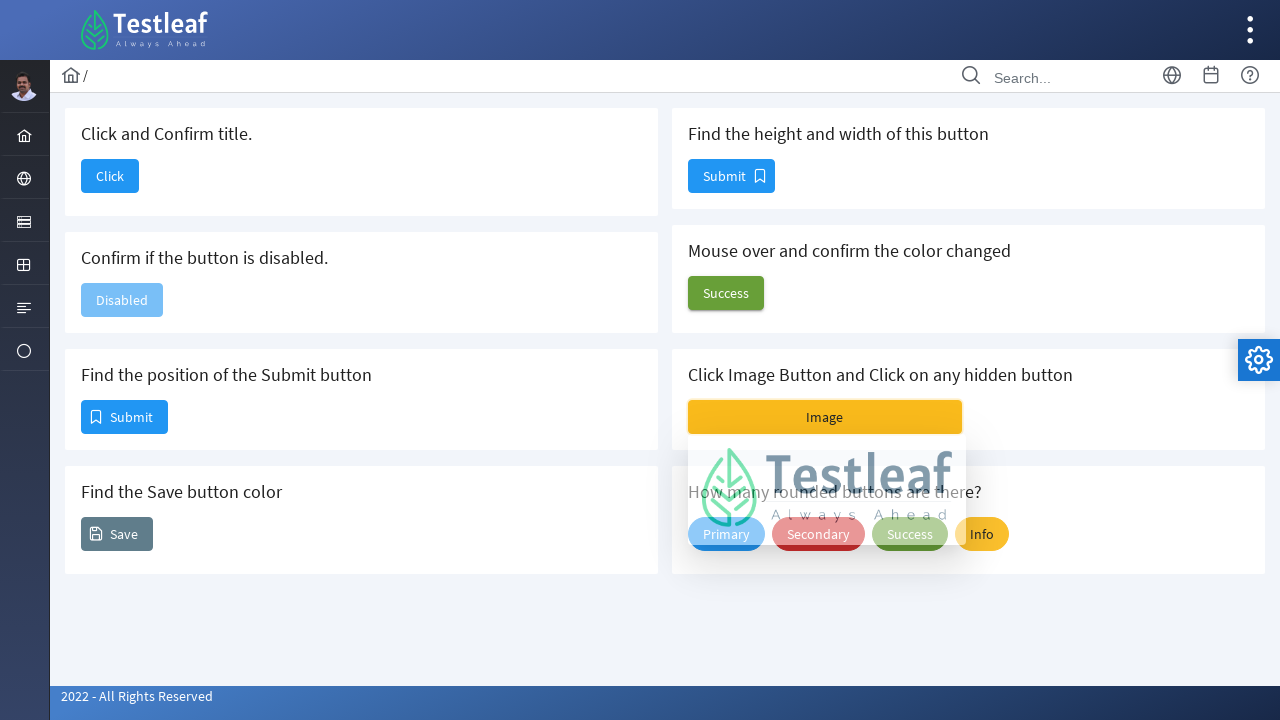

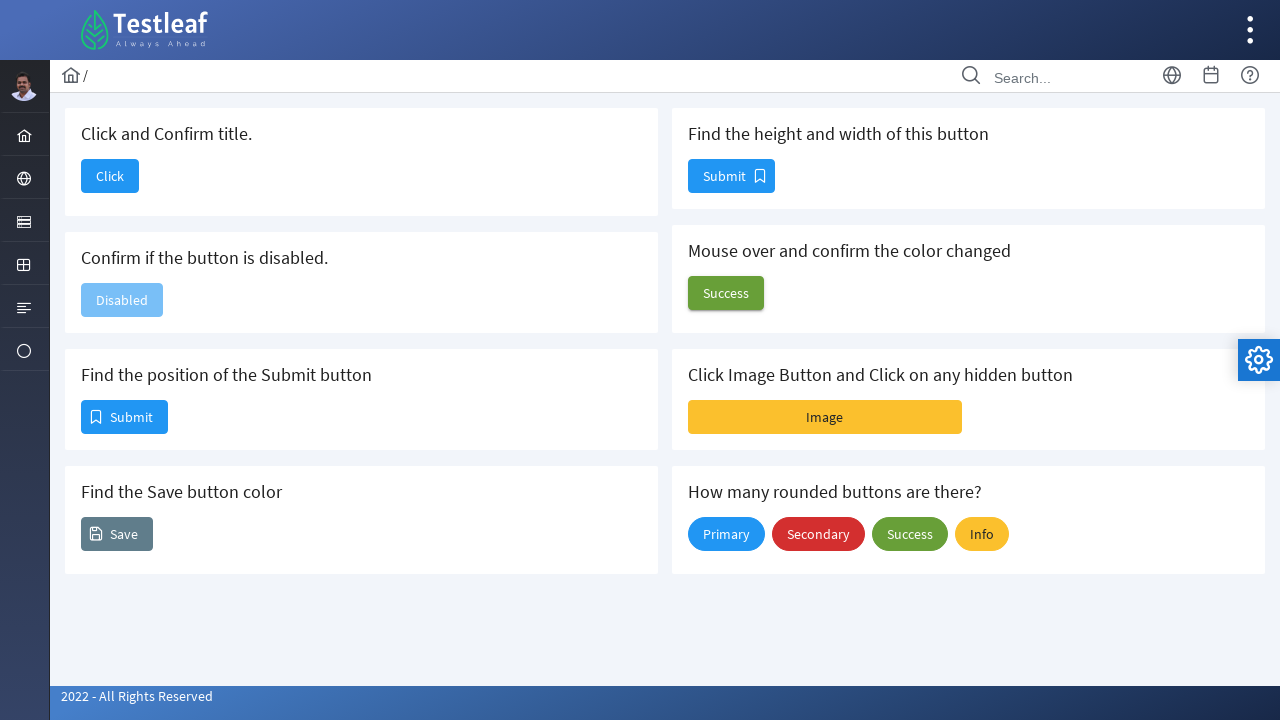